Tests adding todo items to a TodoMVC app by creating two items and verifying they appear in the list

Starting URL: https://demo.playwright.dev/todomvc

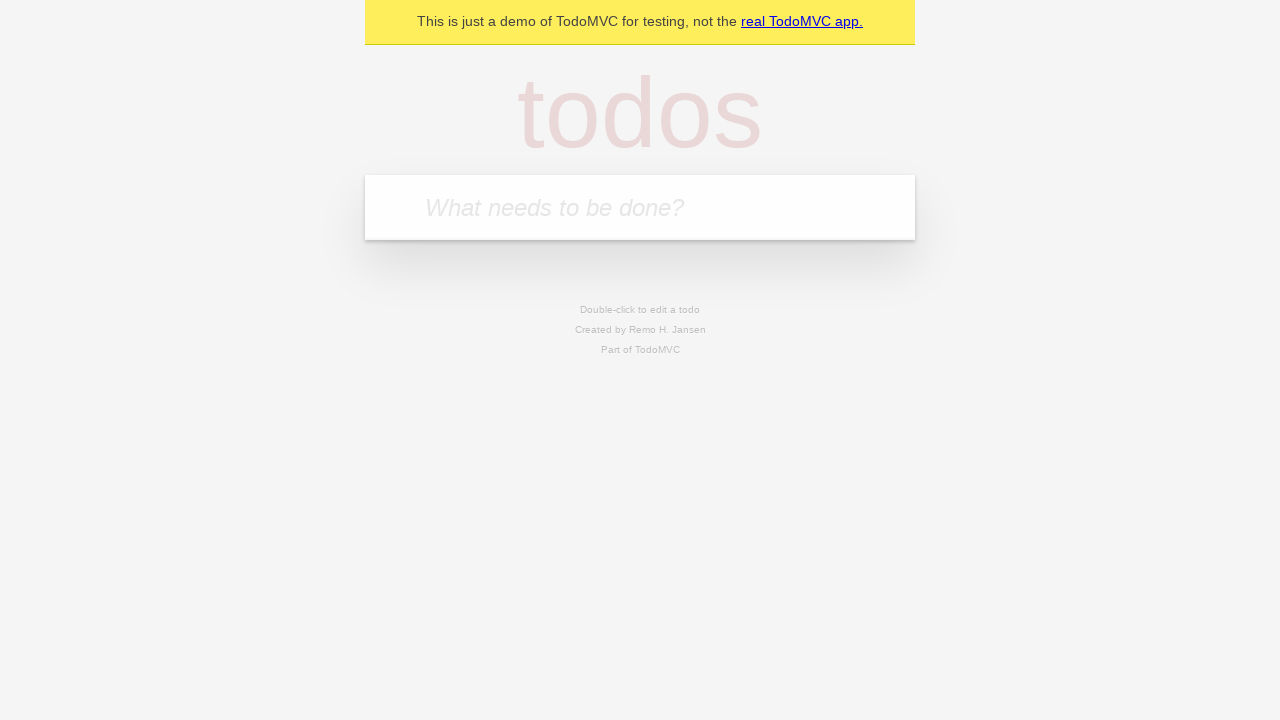

Filled new todo input with 'buy some cheese' on .new-todo
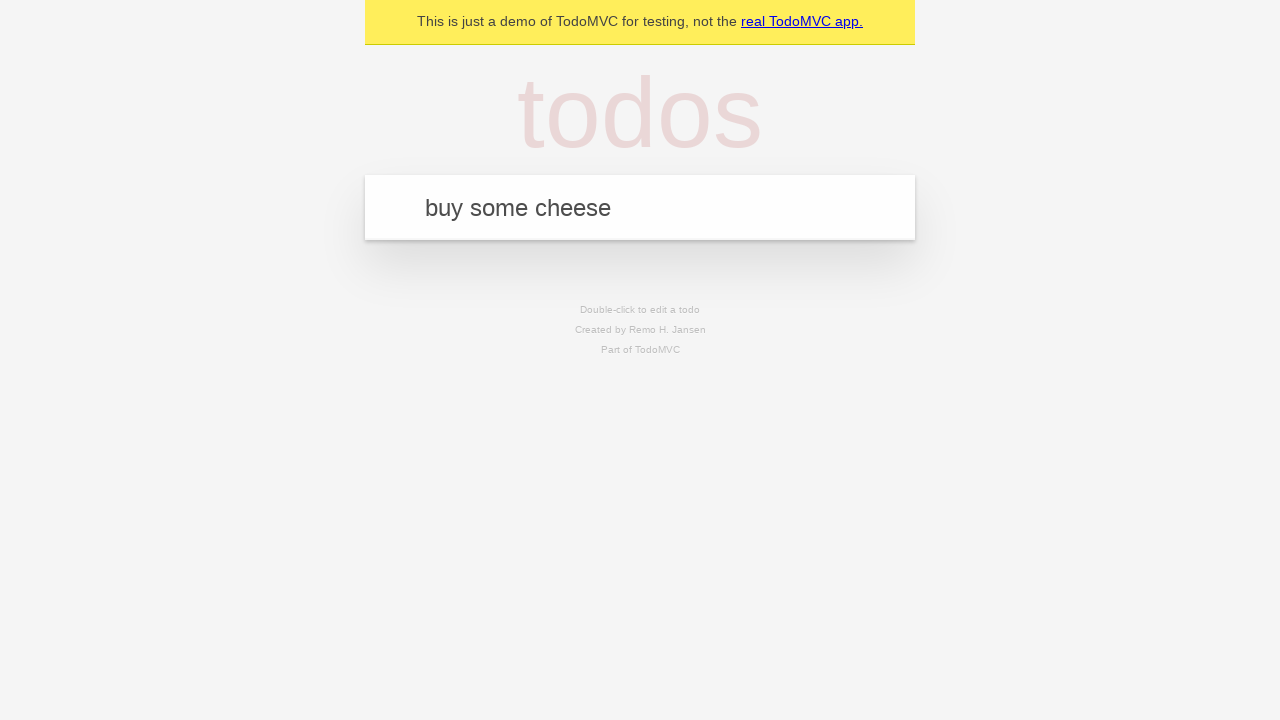

Pressed Enter to create first todo item on .new-todo
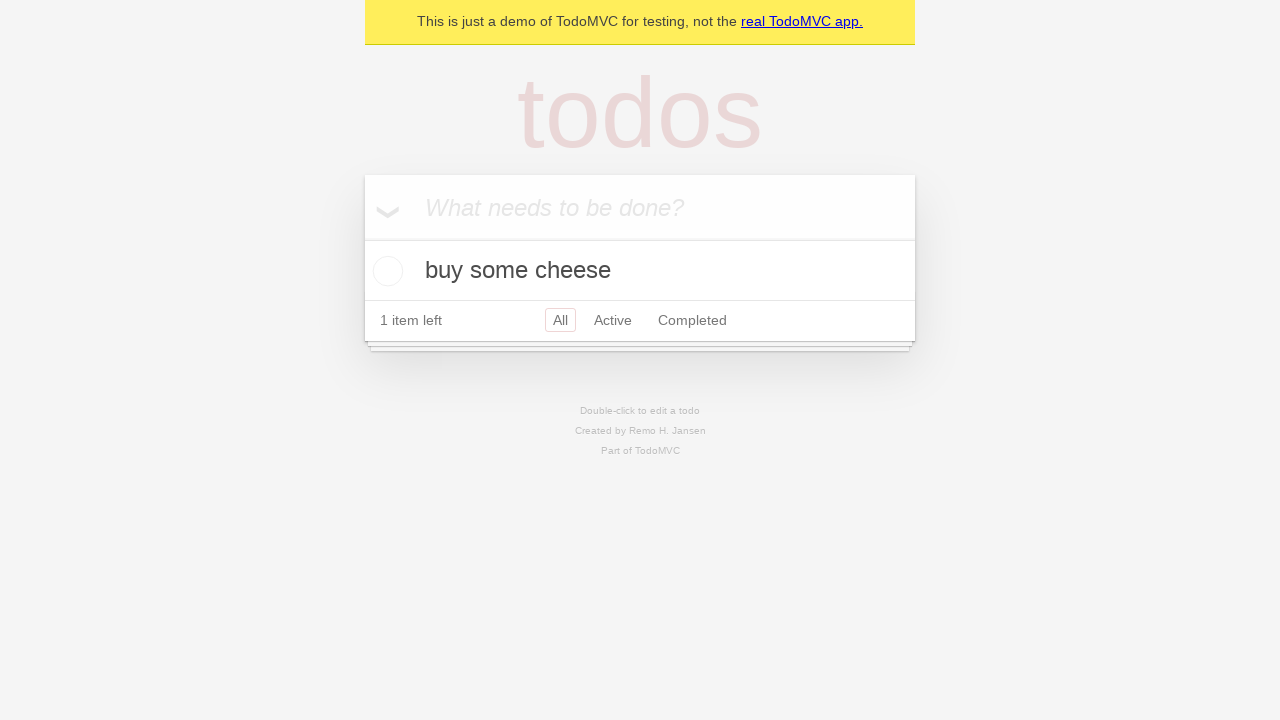

First todo item appeared in the list
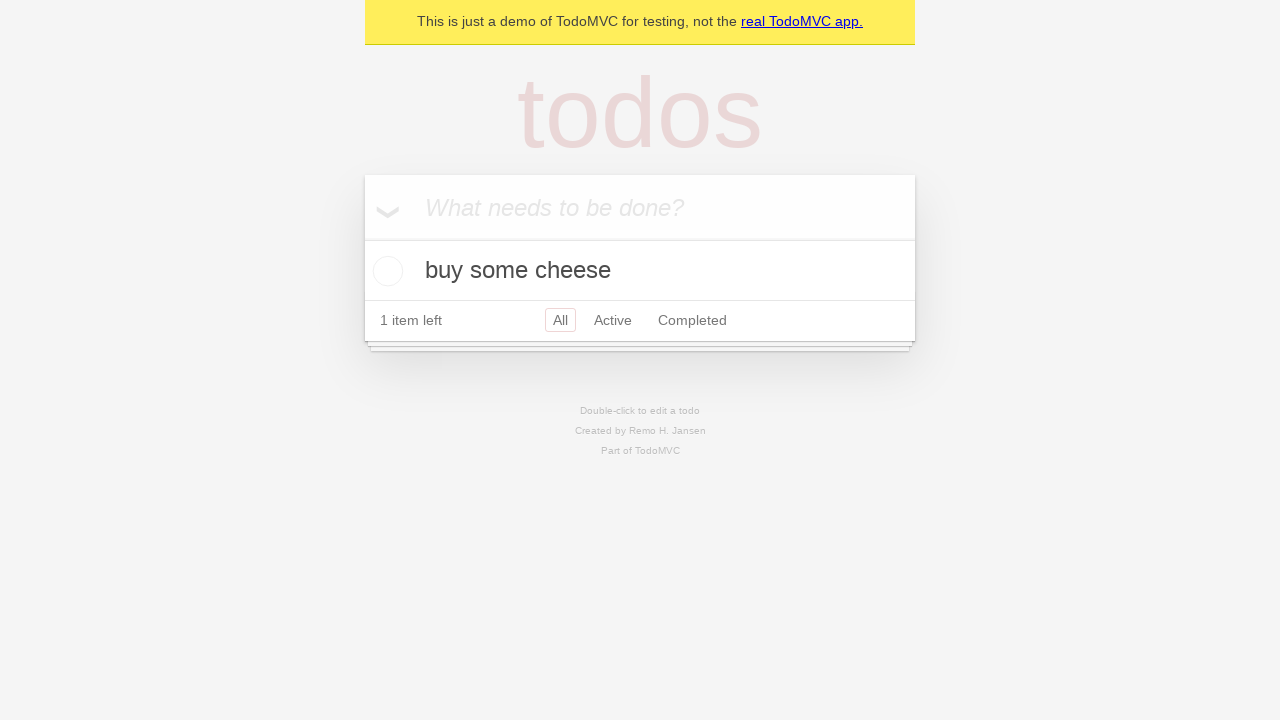

Filled new todo input with 'feed the cat' on .new-todo
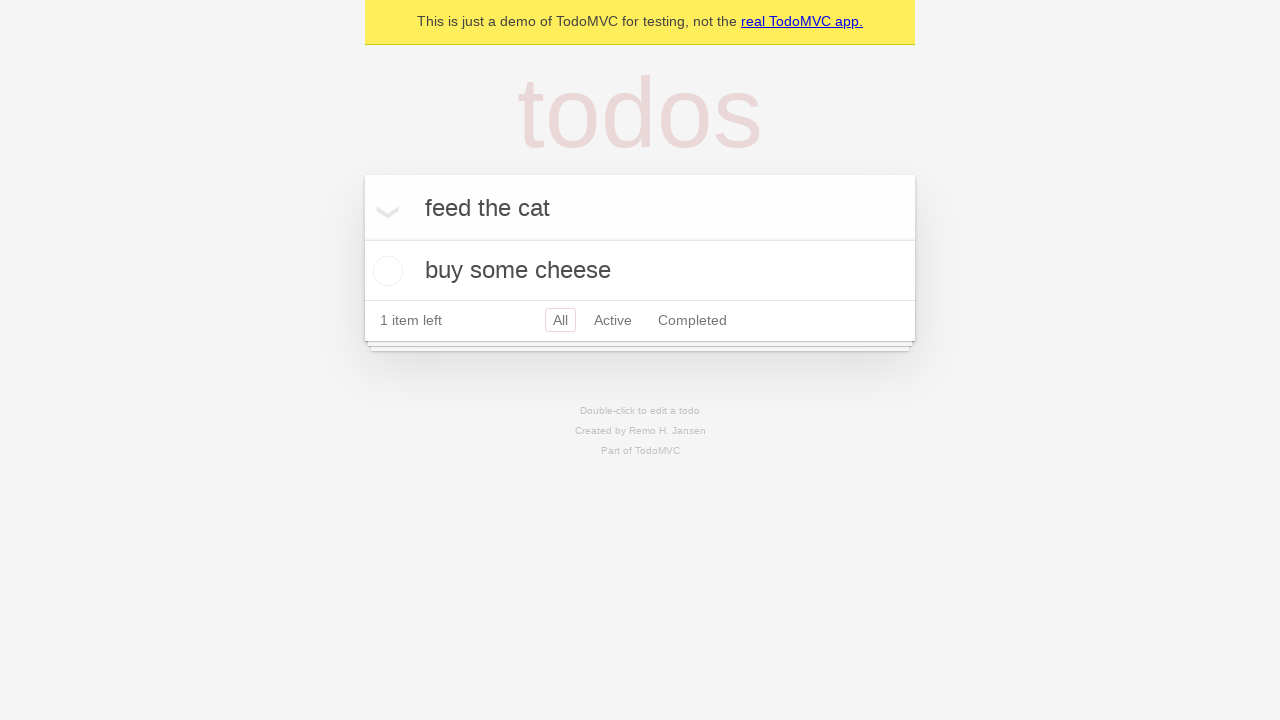

Pressed Enter to create second todo item on .new-todo
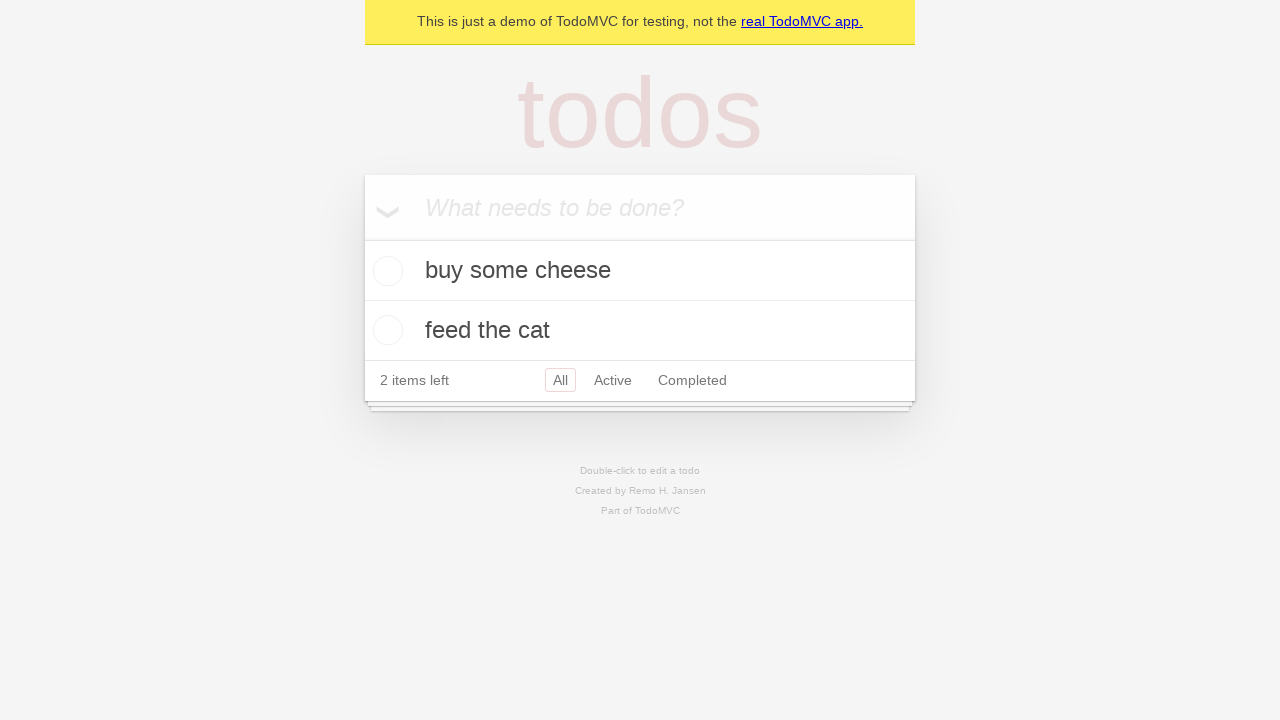

Second todo item appeared in the list
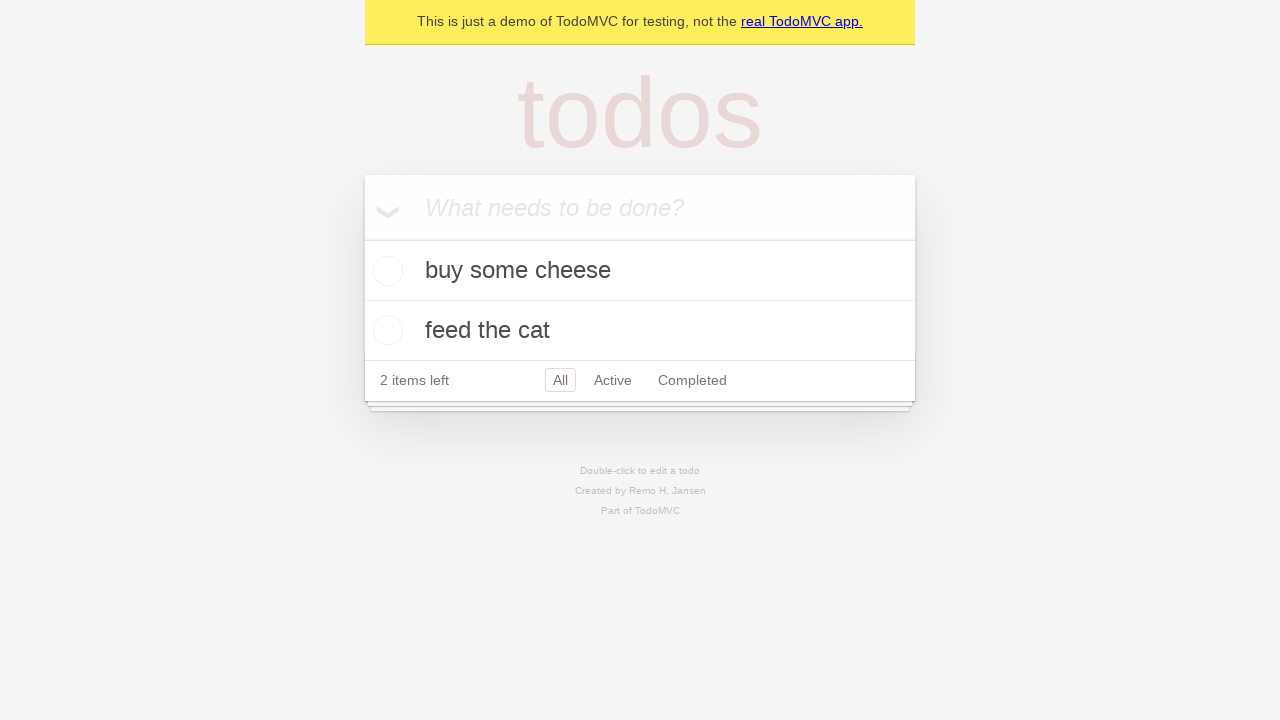

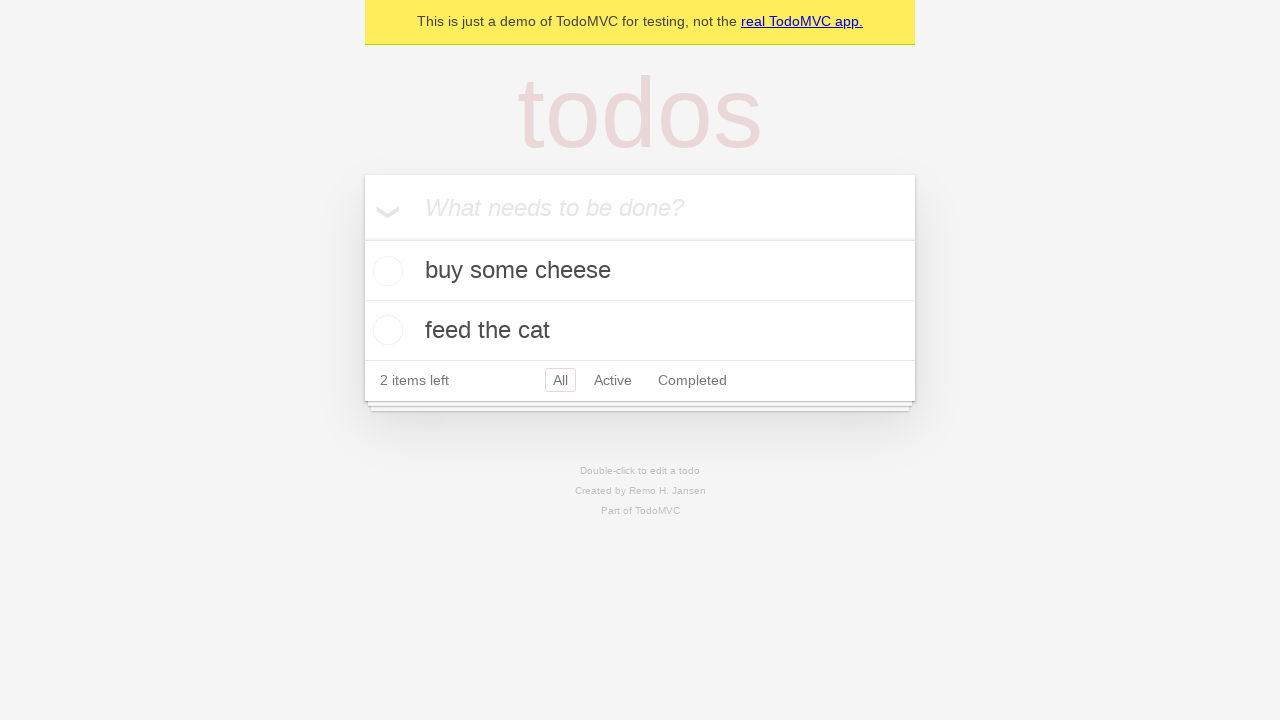